Tests JavaScript alert functionality by clicking a tab, triggering an alert button, waiting for the alert to appear, and accepting it.

Starting URL: https://demo.automationtesting.in/Alerts.html

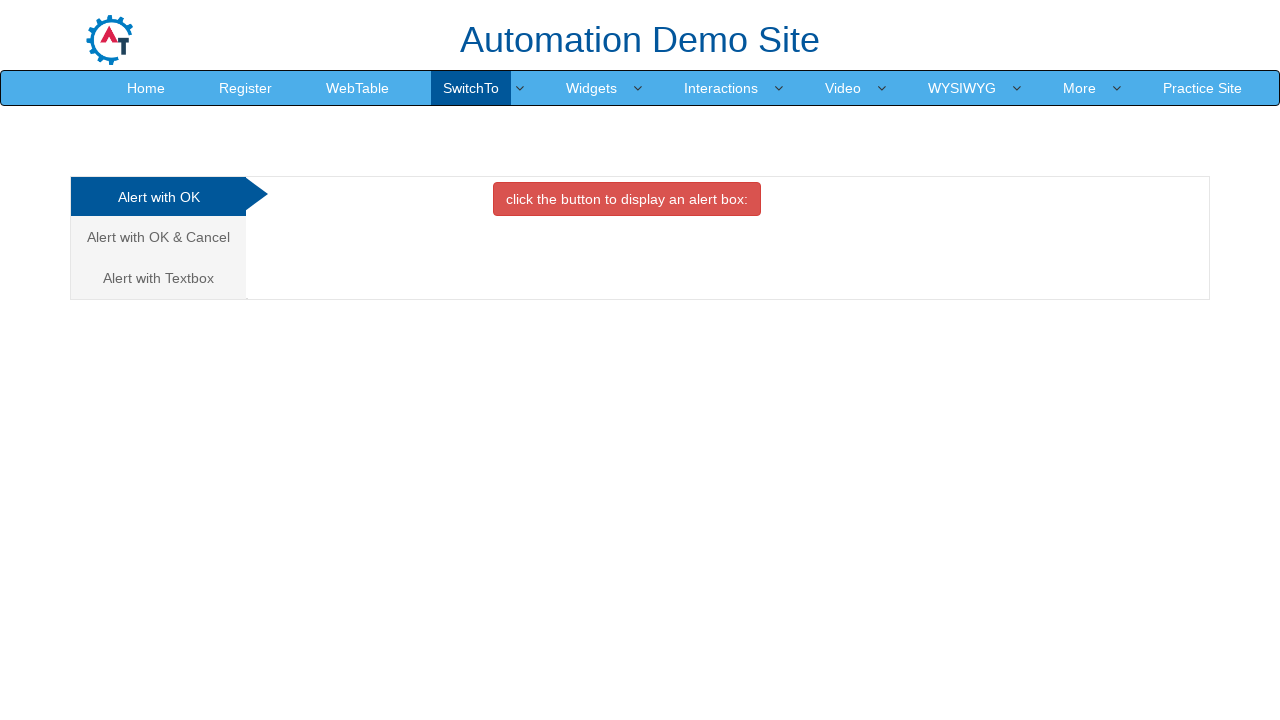

Clicked on OK Tab to switch to alert section at (158, 197) on .analystic[href='#OKTab']
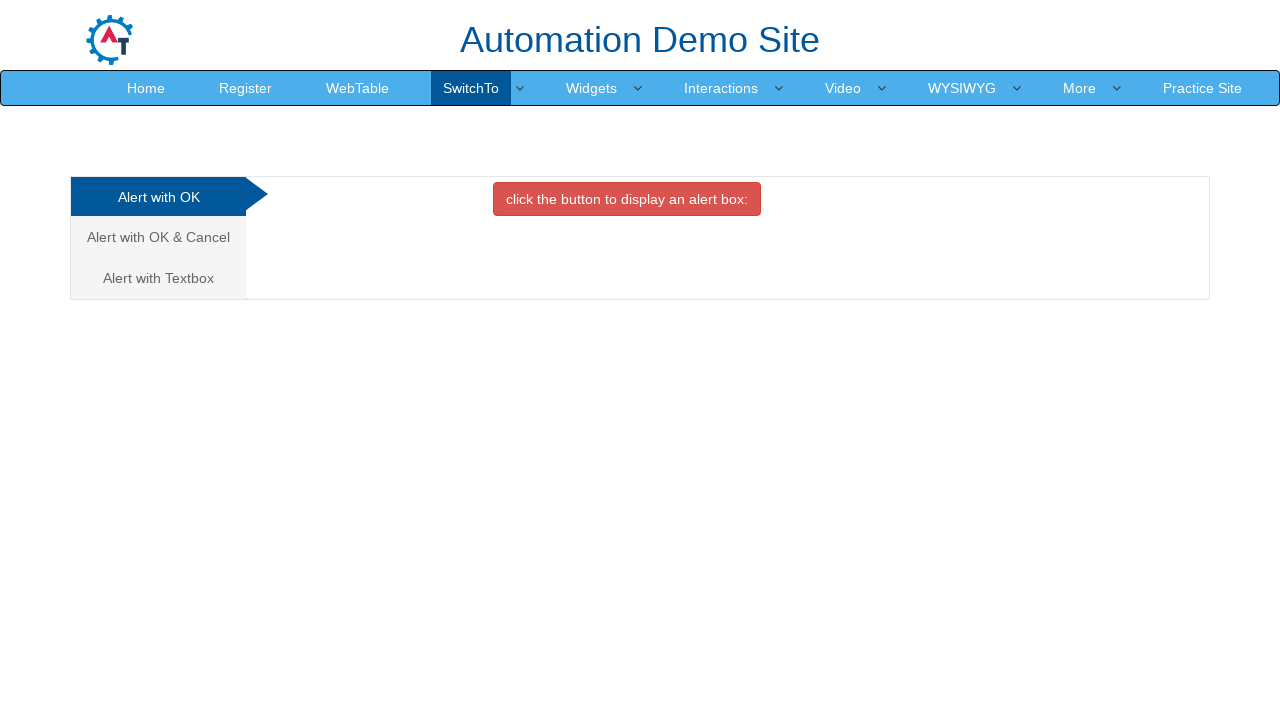

Clicked danger button to trigger alert at (627, 199) on .btn.btn-danger
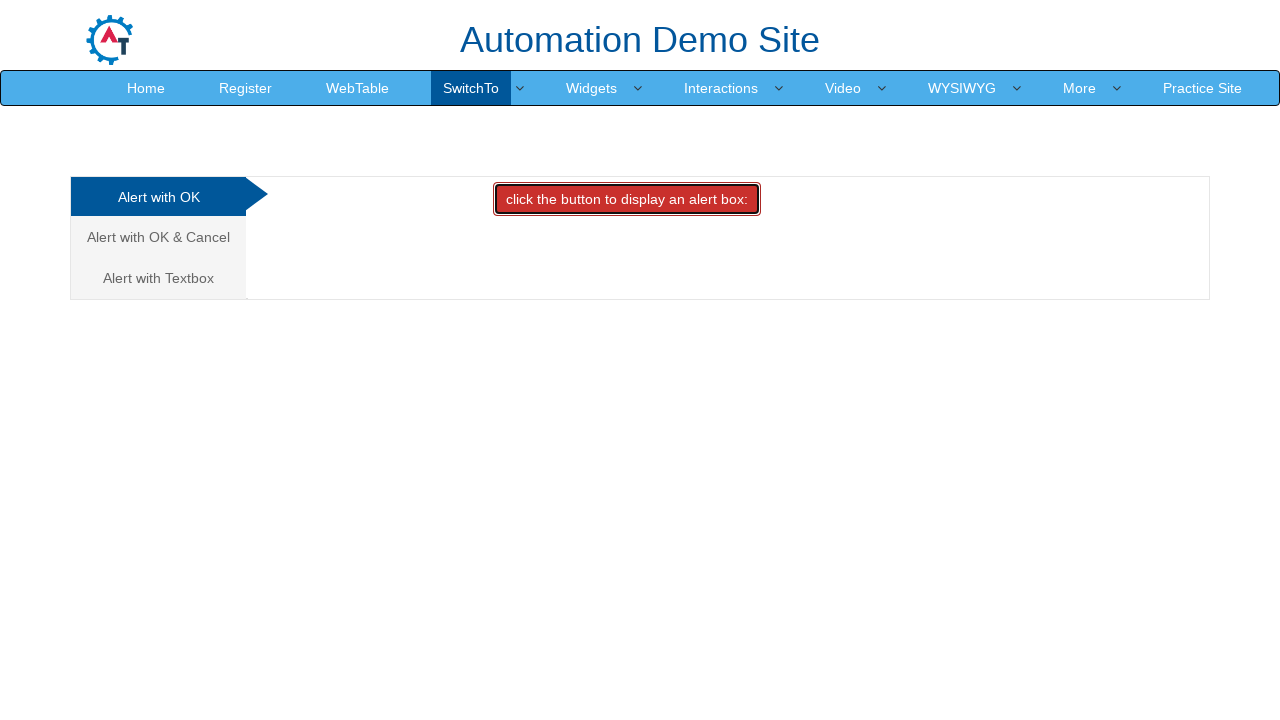

Set up dialog handler to accept alerts
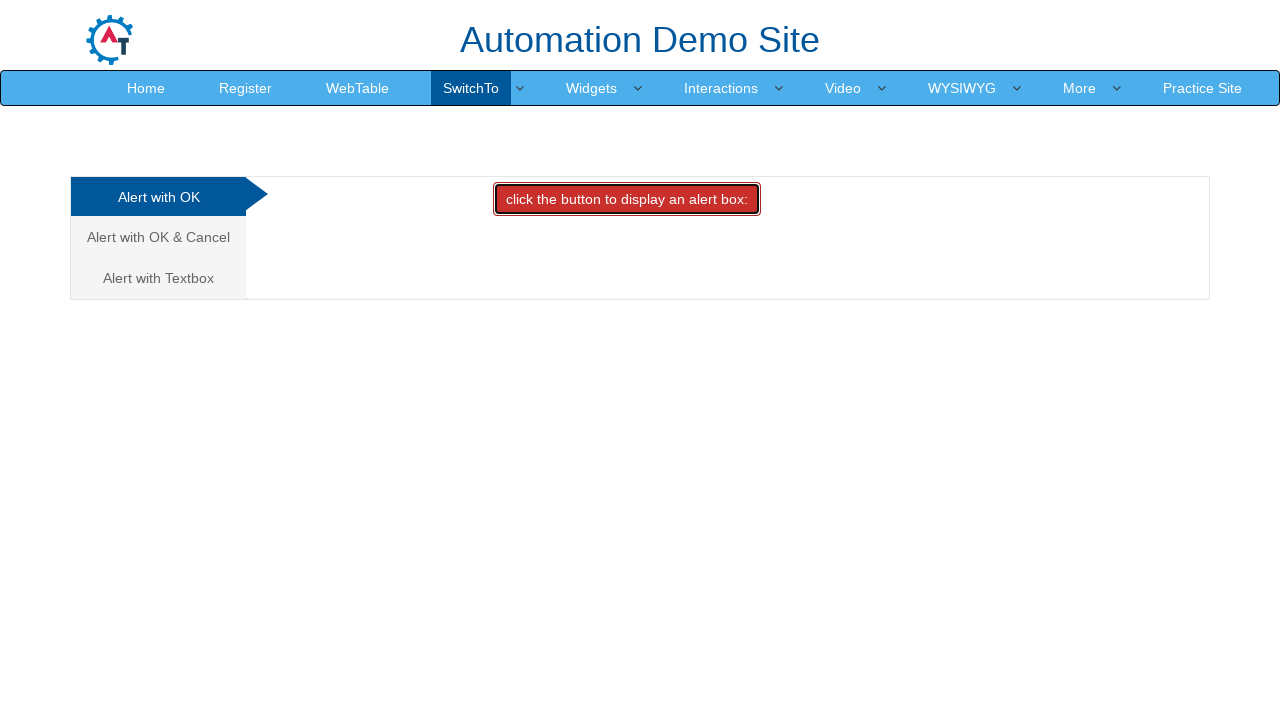

Waited 2 seconds for alert to be triggered and handled
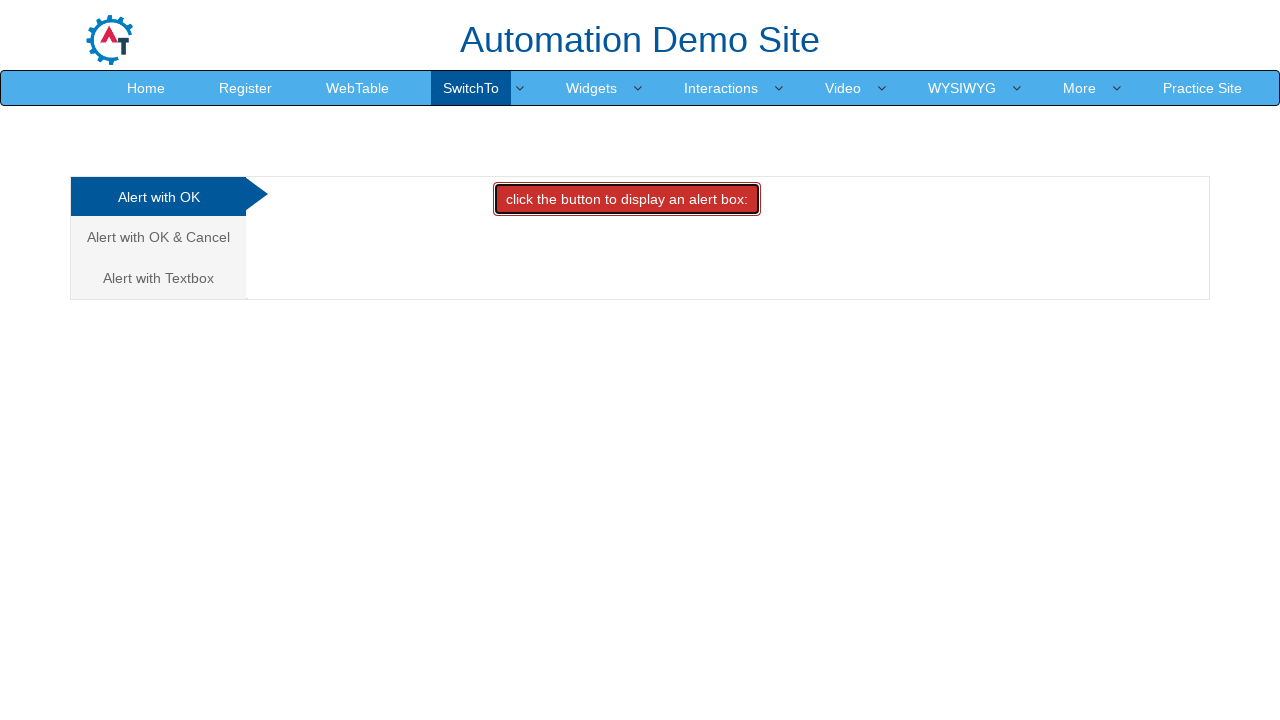

Set up explicit dialog handler function
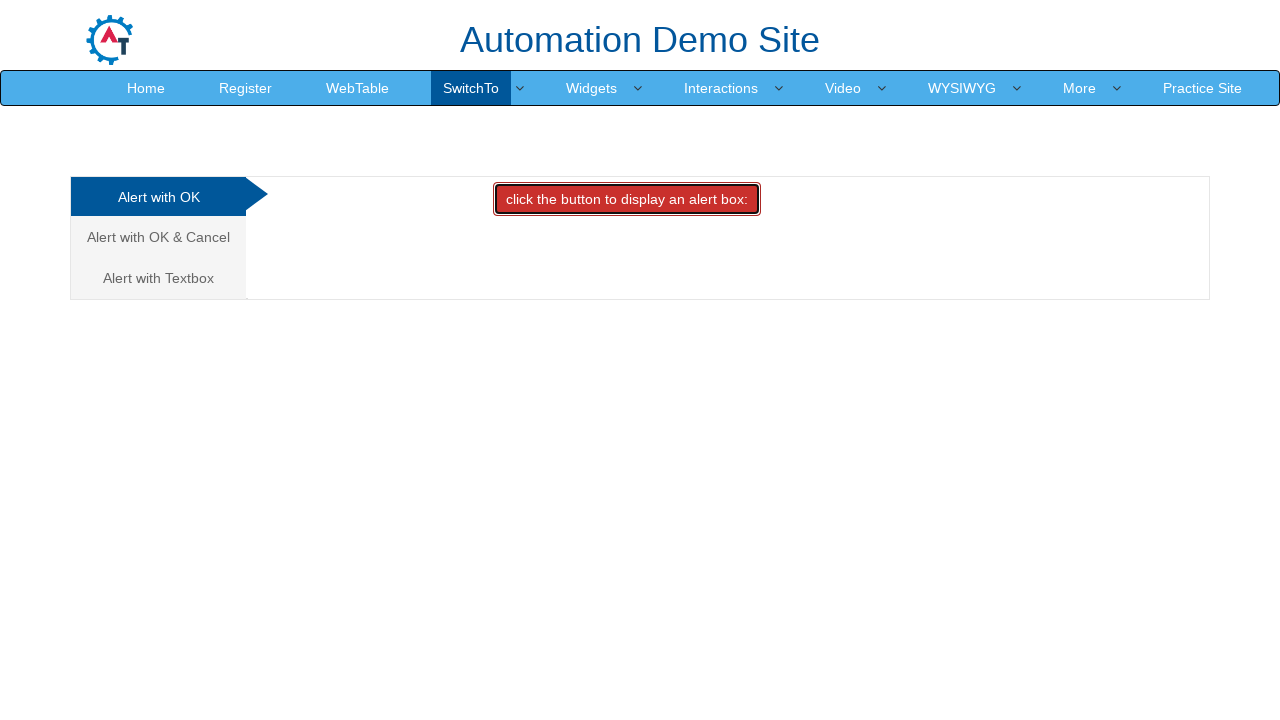

Clicked danger button again to trigger alert and verify handling at (627, 199) on .btn.btn-danger
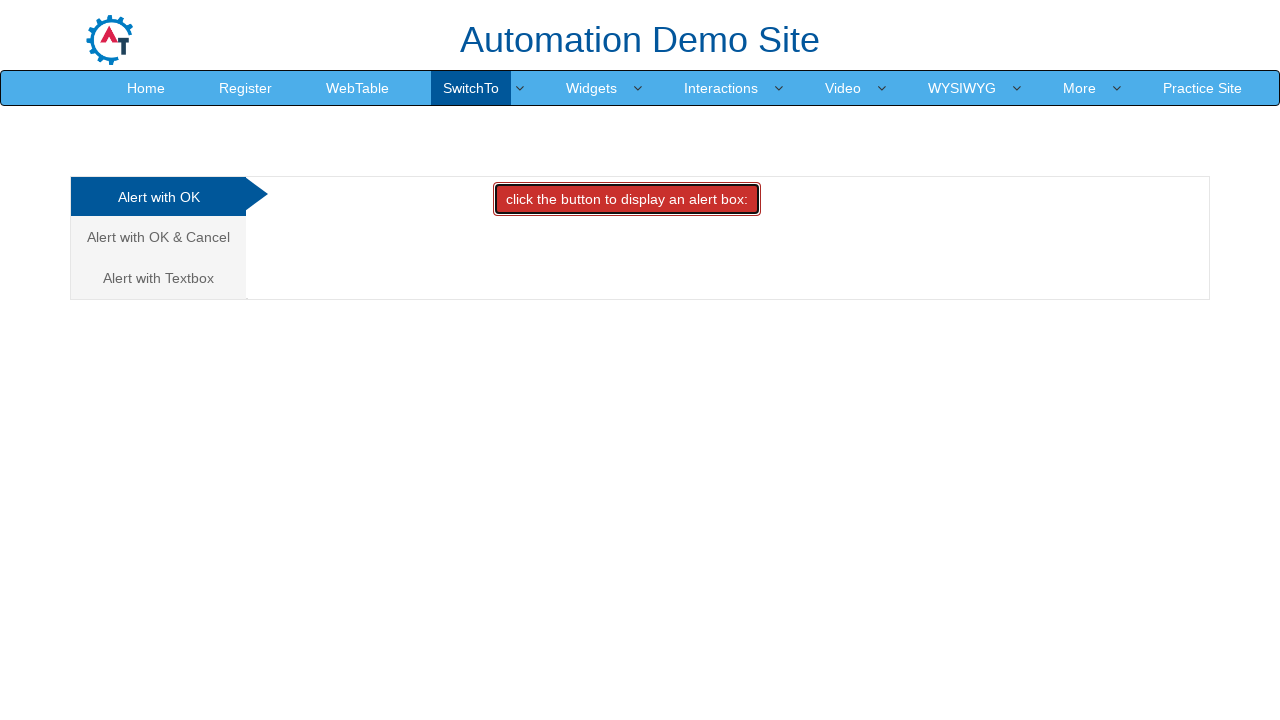

Waited 1 second for alert handling to complete
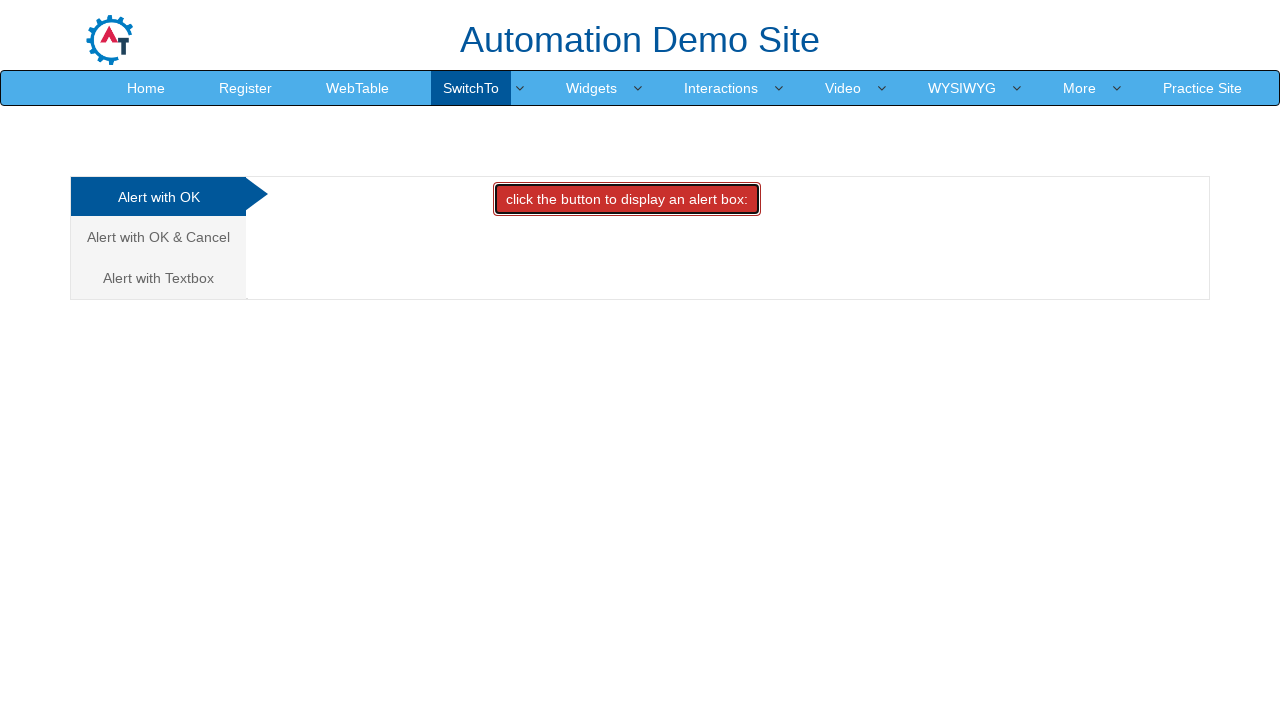

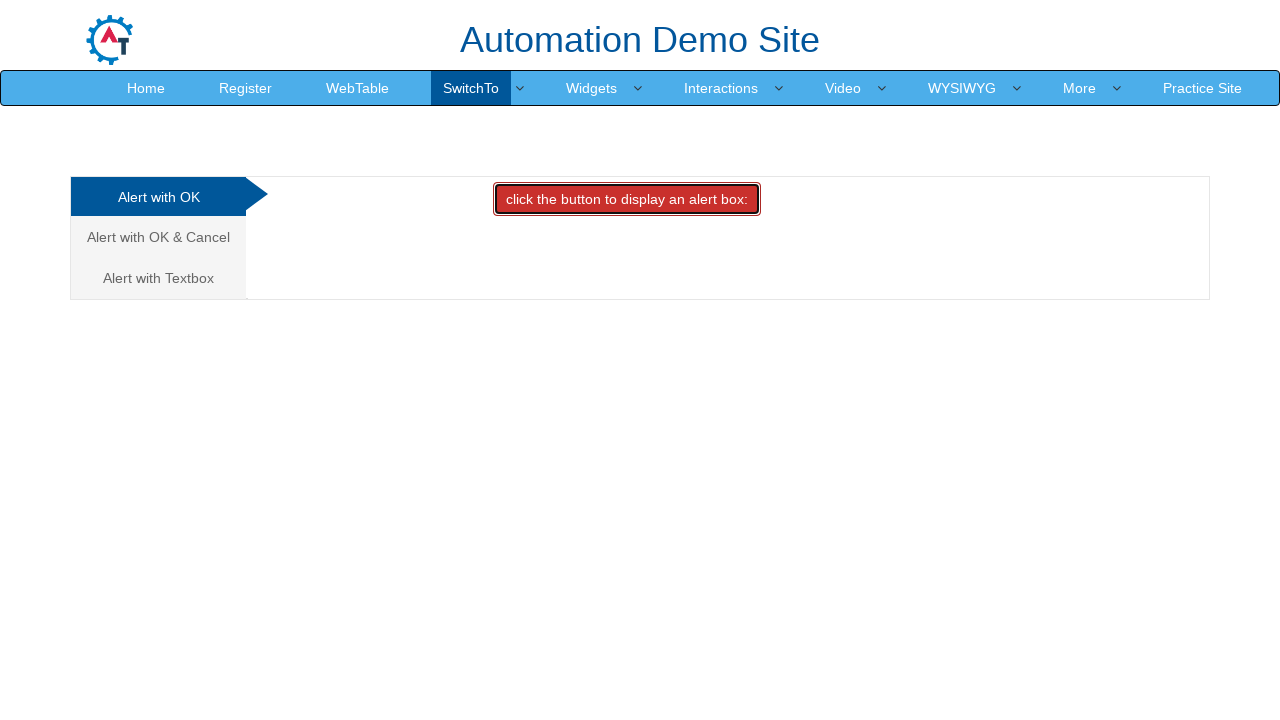